Tests page scrolling functionality by progressively scrolling down the page in increments

Starting URL: https://demoqa.com/elements

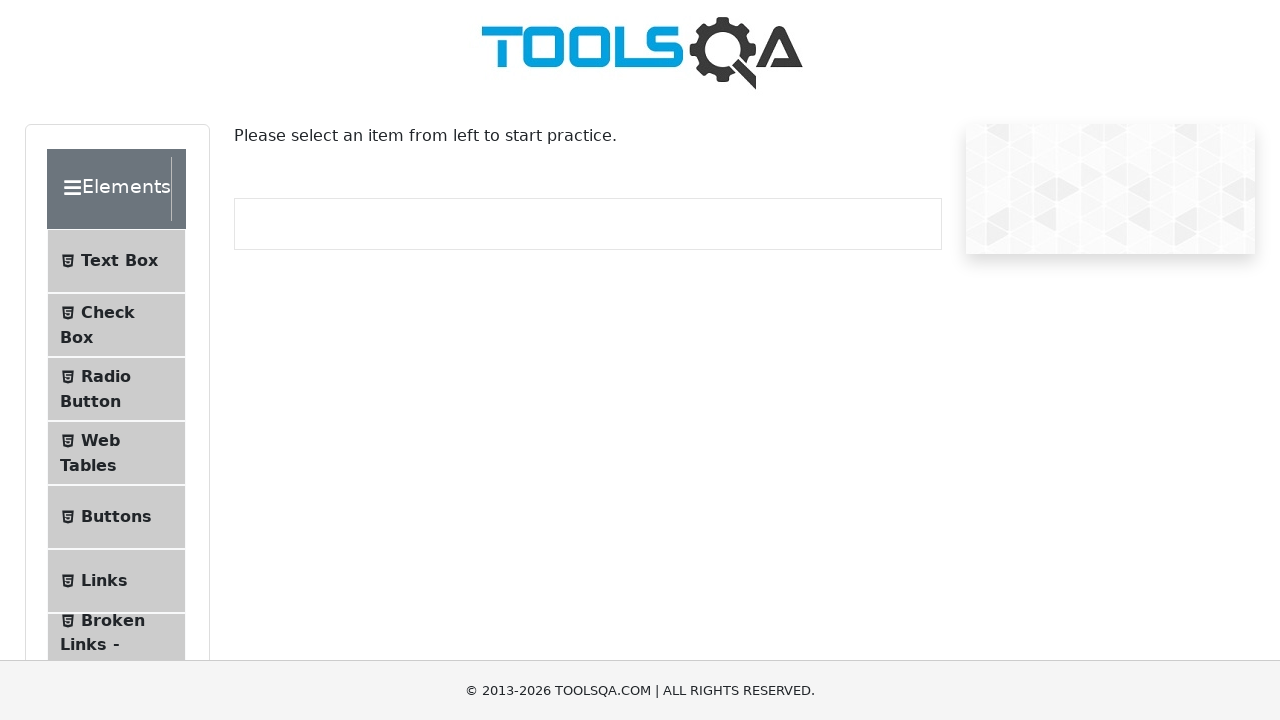

Navigated to https://demoqa.com/elements
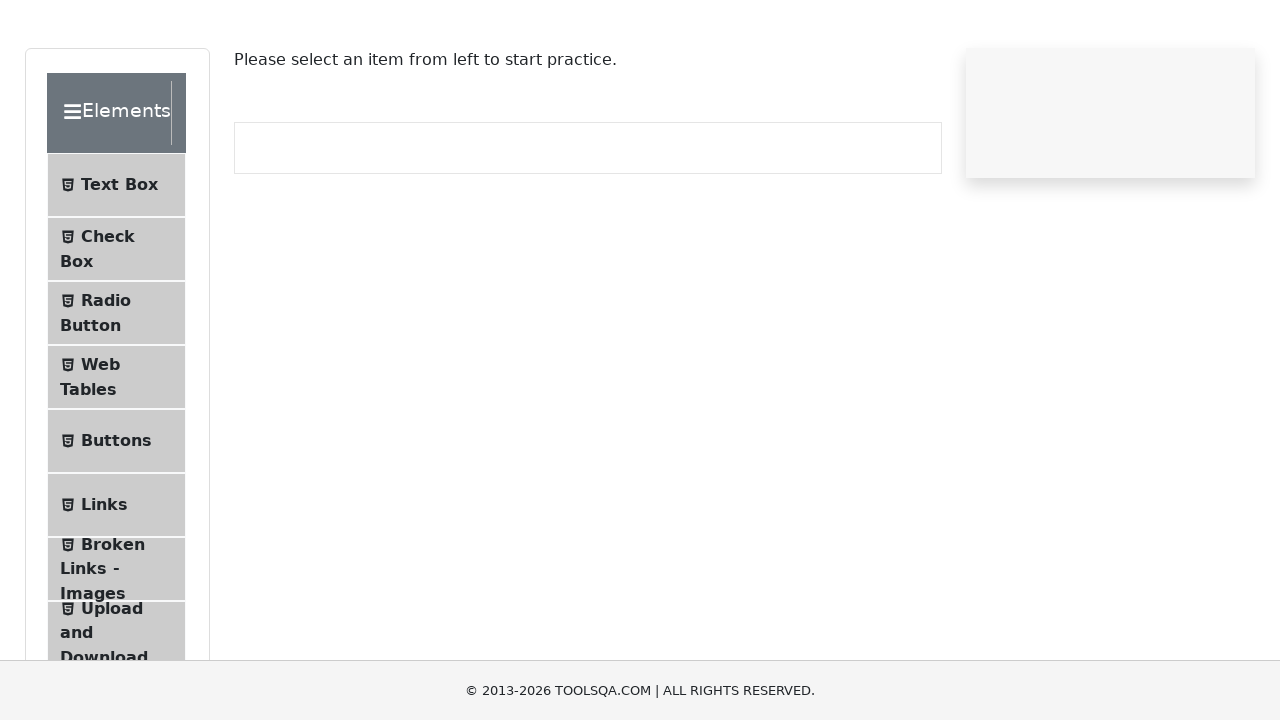

Retrieved initial page height
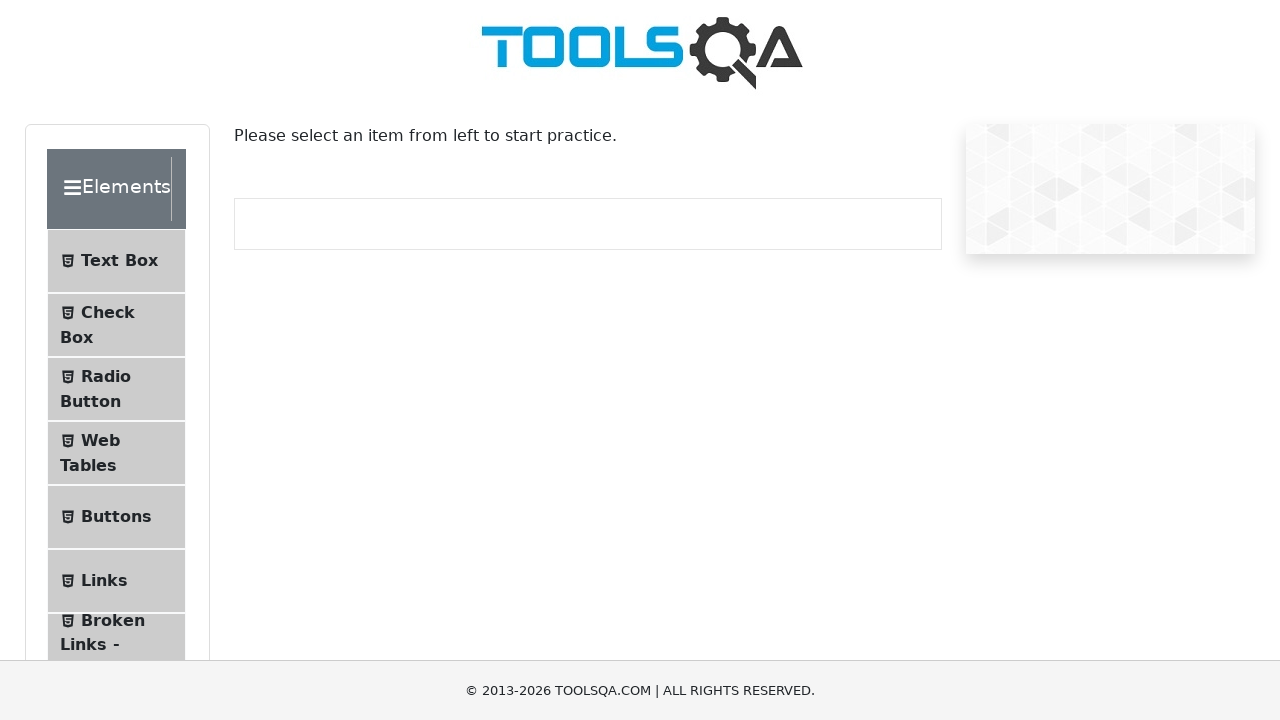

Scrolled page to position 1000px
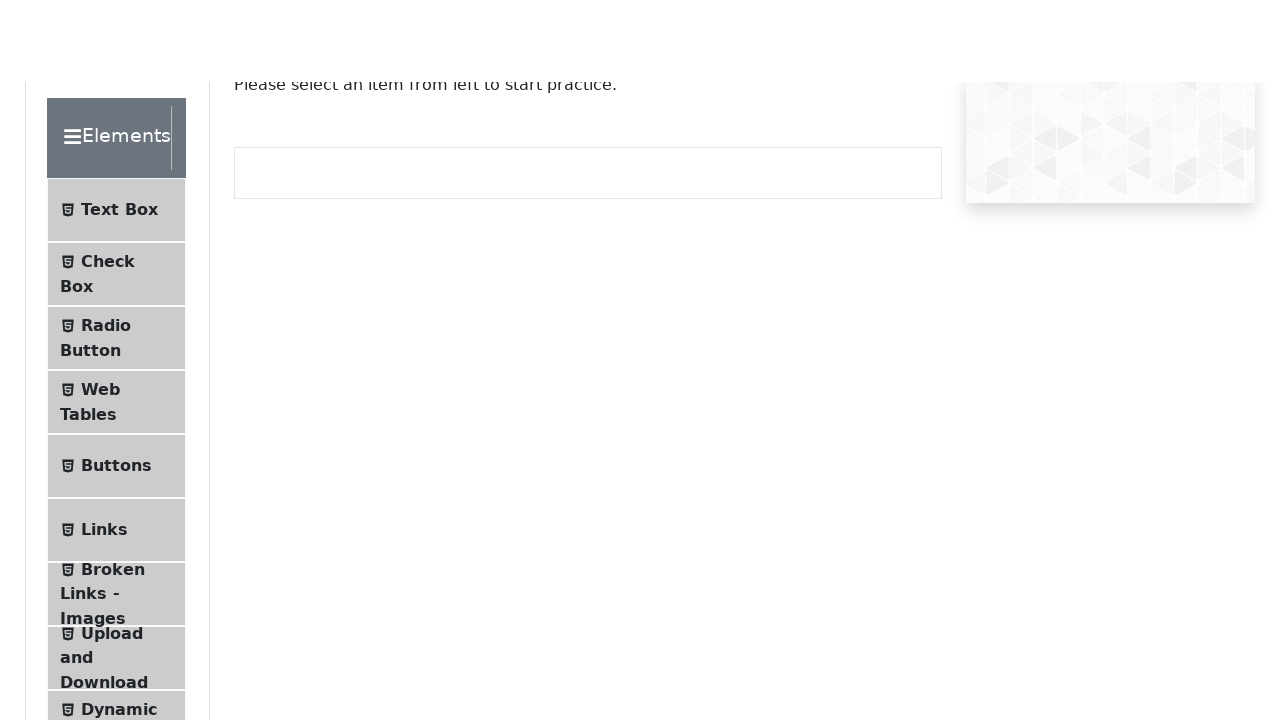

Waited 2 seconds after scrolling
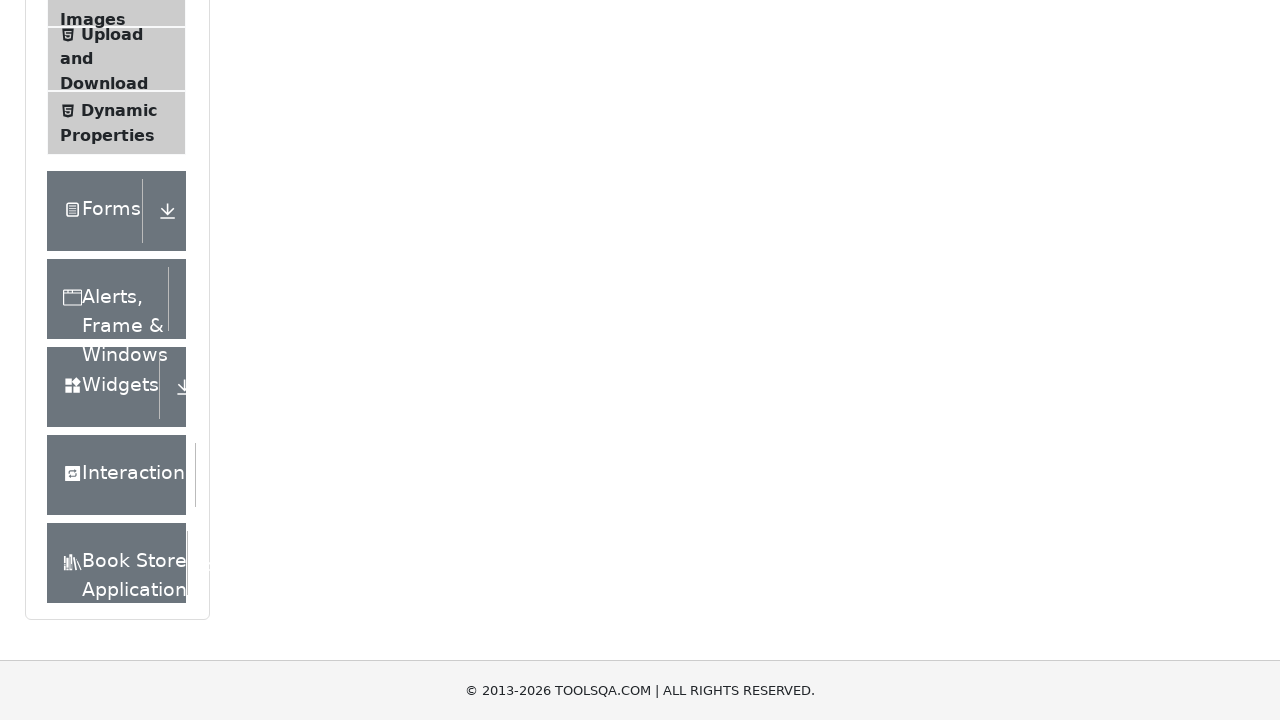

Updated scroll position and recalculated page height
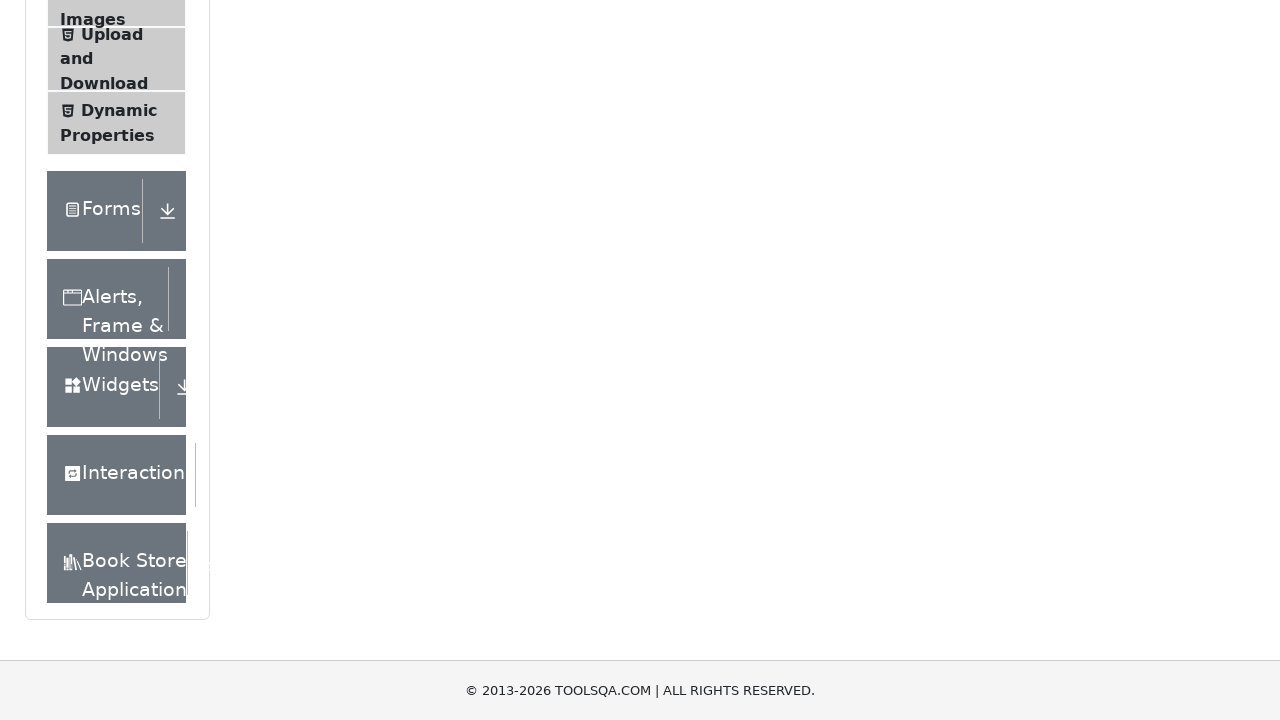

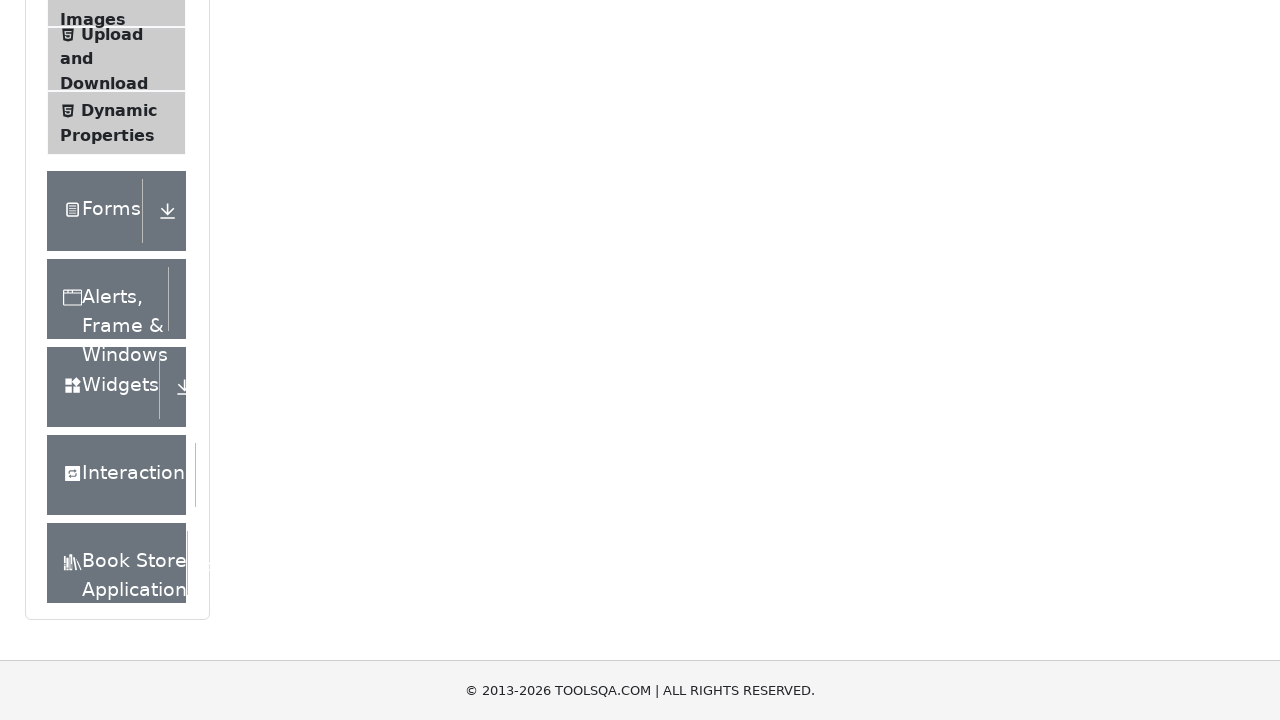